Tests dynamic element loading by clicking a start button and waiting for dynamically loaded content to appear on the page.

Starting URL: http://syntaxprojects.com/dynamic-elements-loading.php

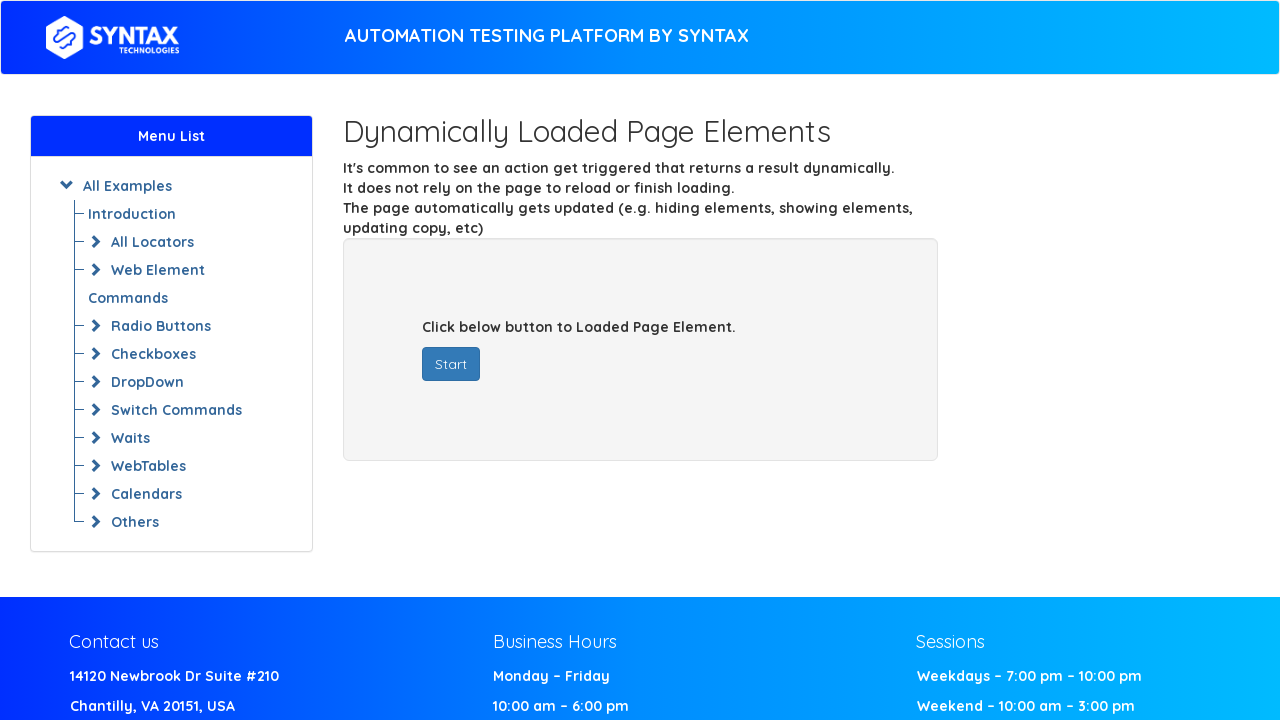

Clicked start button to trigger dynamic element loading at (451, 364) on button#startButton
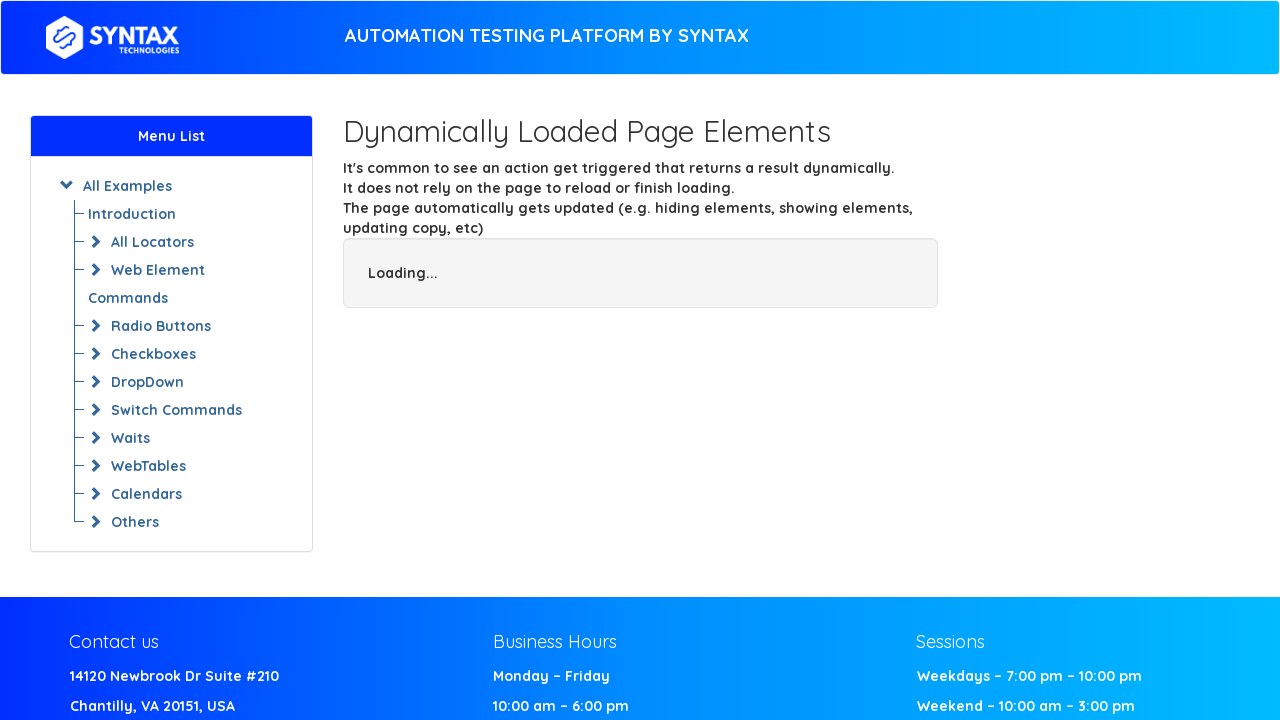

Waited for dynamic content containing 'Syntax' to become visible
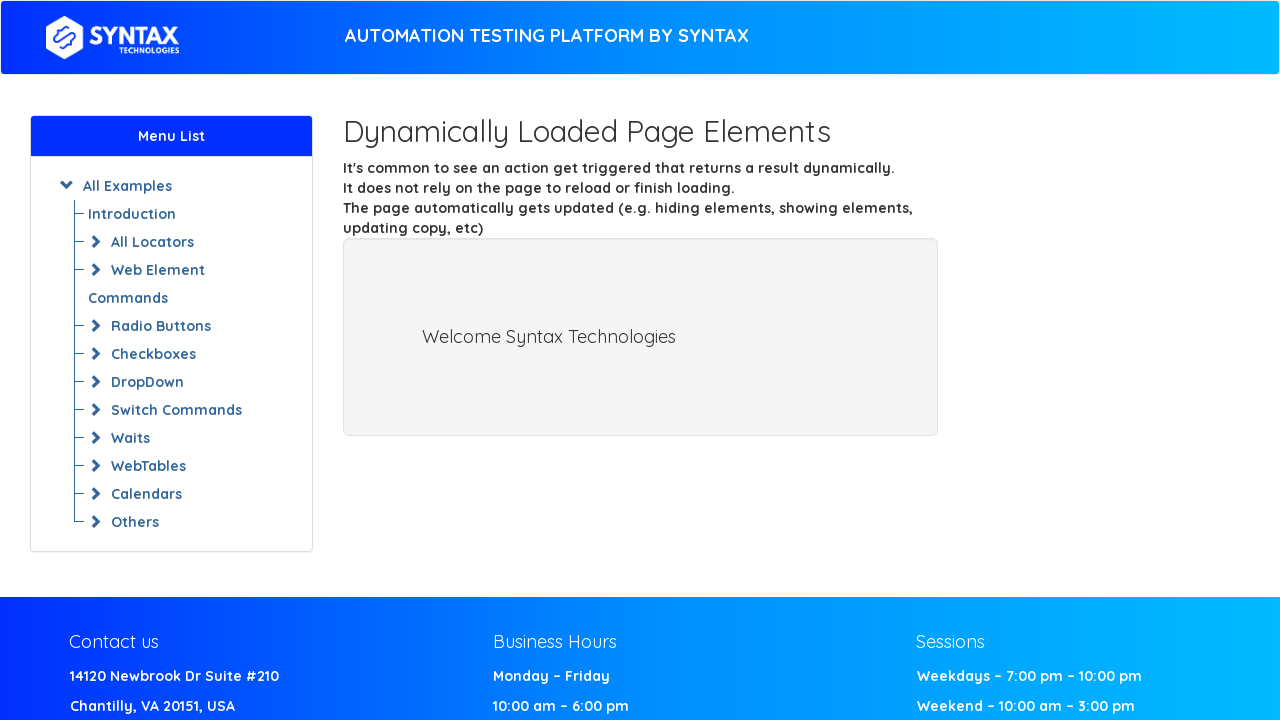

Waited for and verified welcome message appeared
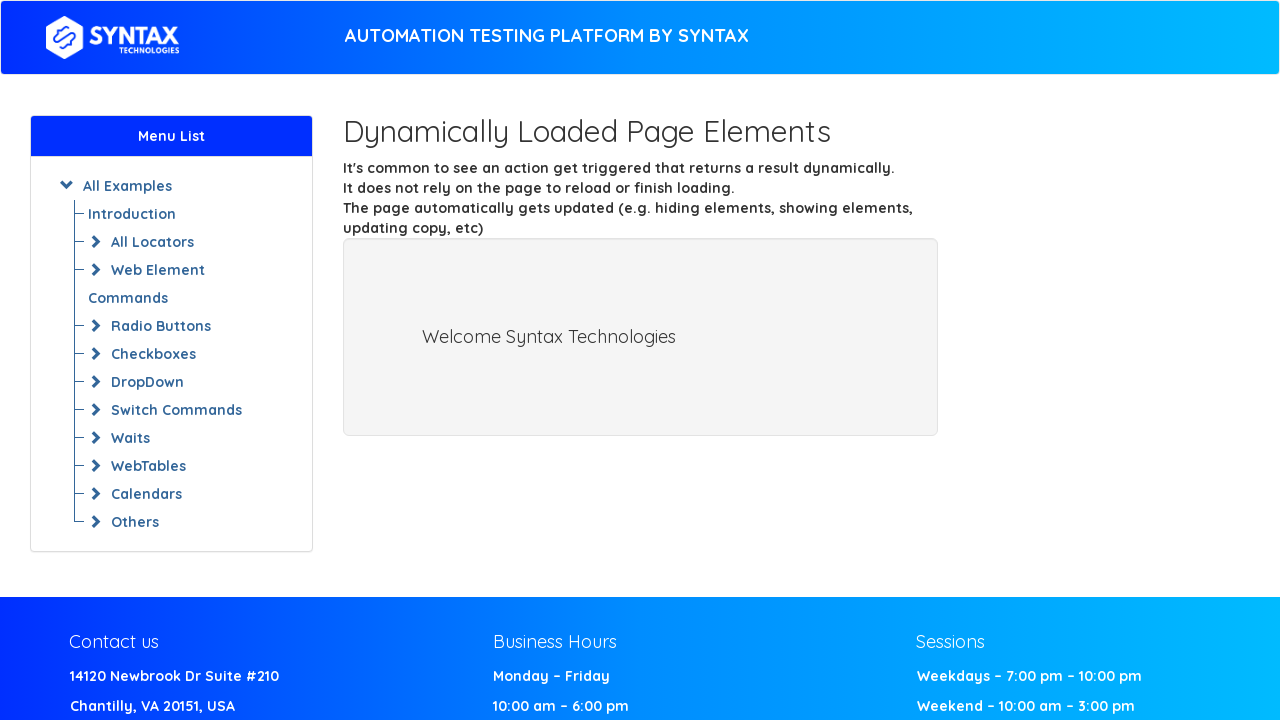

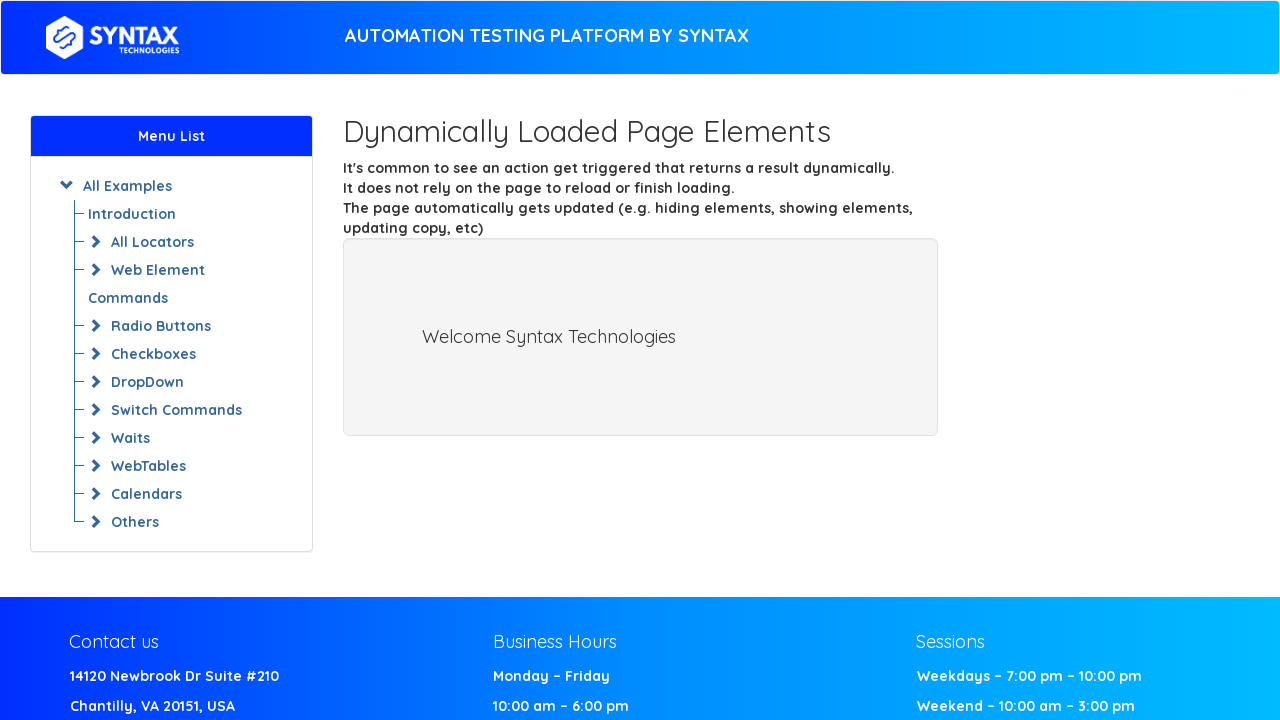